Tests table manipulation by deleting rows via checkboxes and adding a new row with company, person, and city data

Starting URL: https://savkk.github.io/selenium-practice/

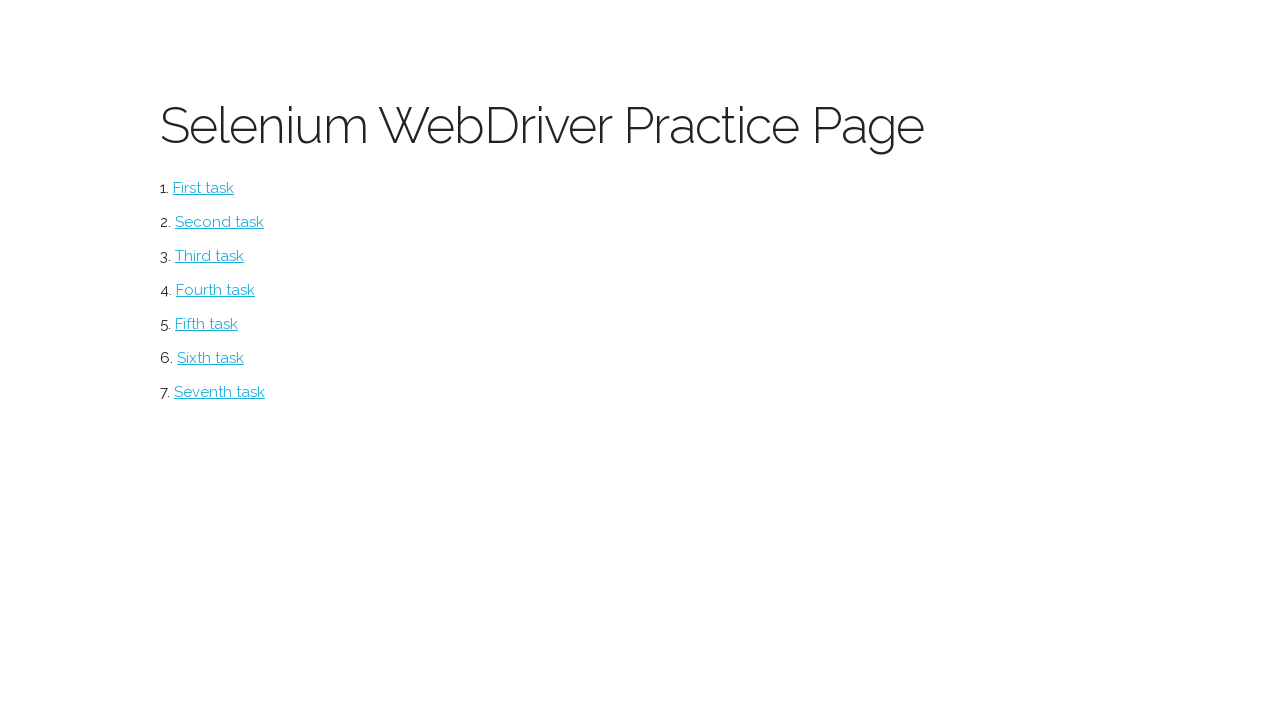

Clicked on Table page link at (220, 392) on #table
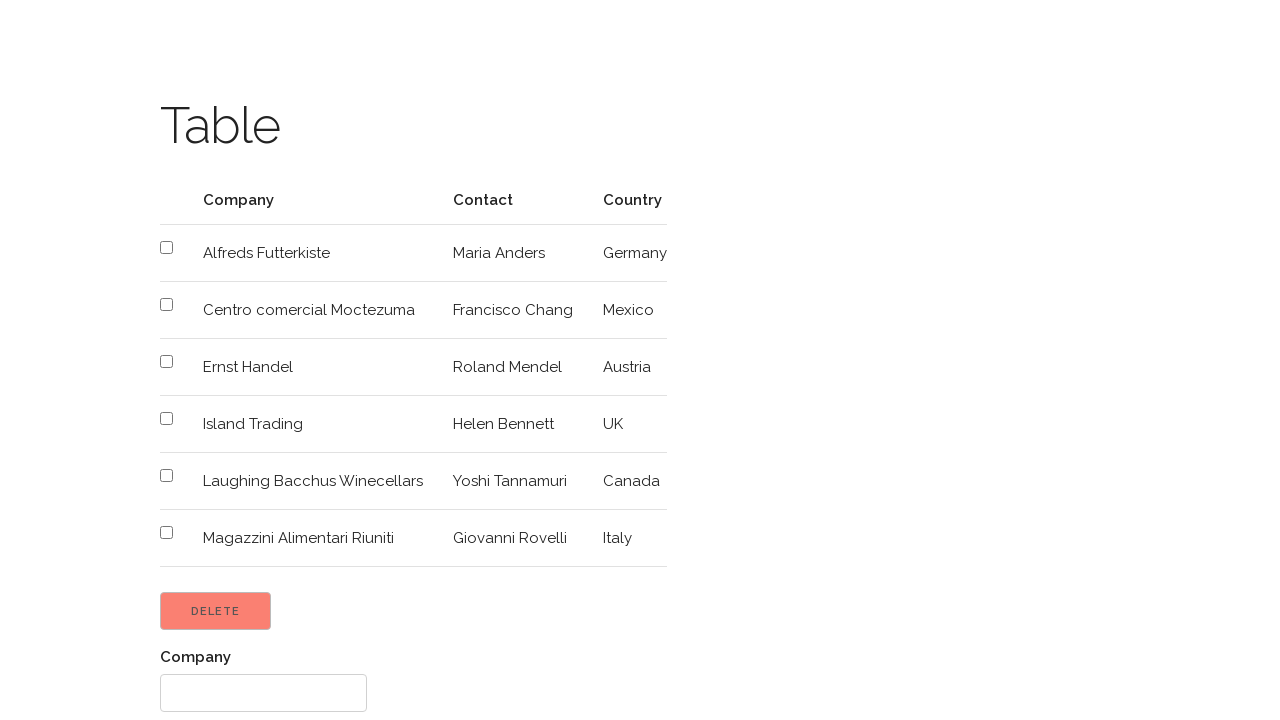

Checked checkbox for row 2 to mark for deletion at (166, 248) on tr:nth-child(2) td input[type='checkbox']
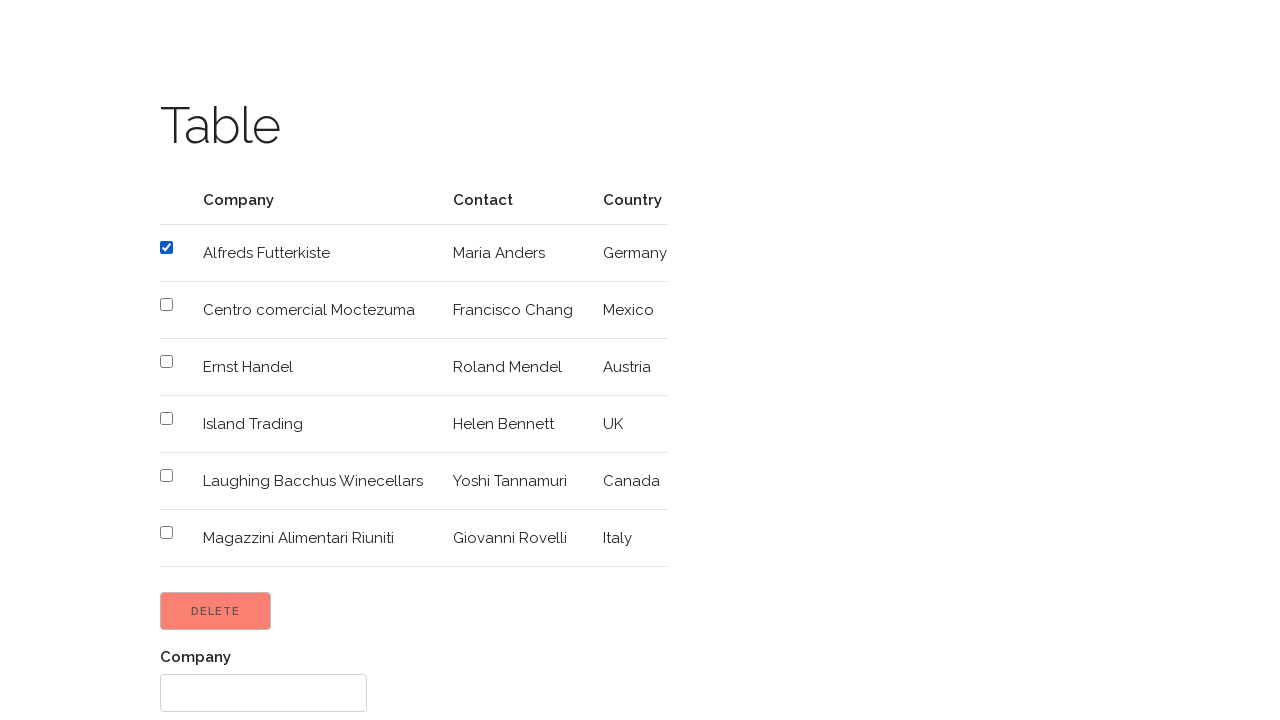

Checked checkbox for row 5 to mark for deletion at (166, 418) on tr:nth-child(5) td input[type='checkbox']
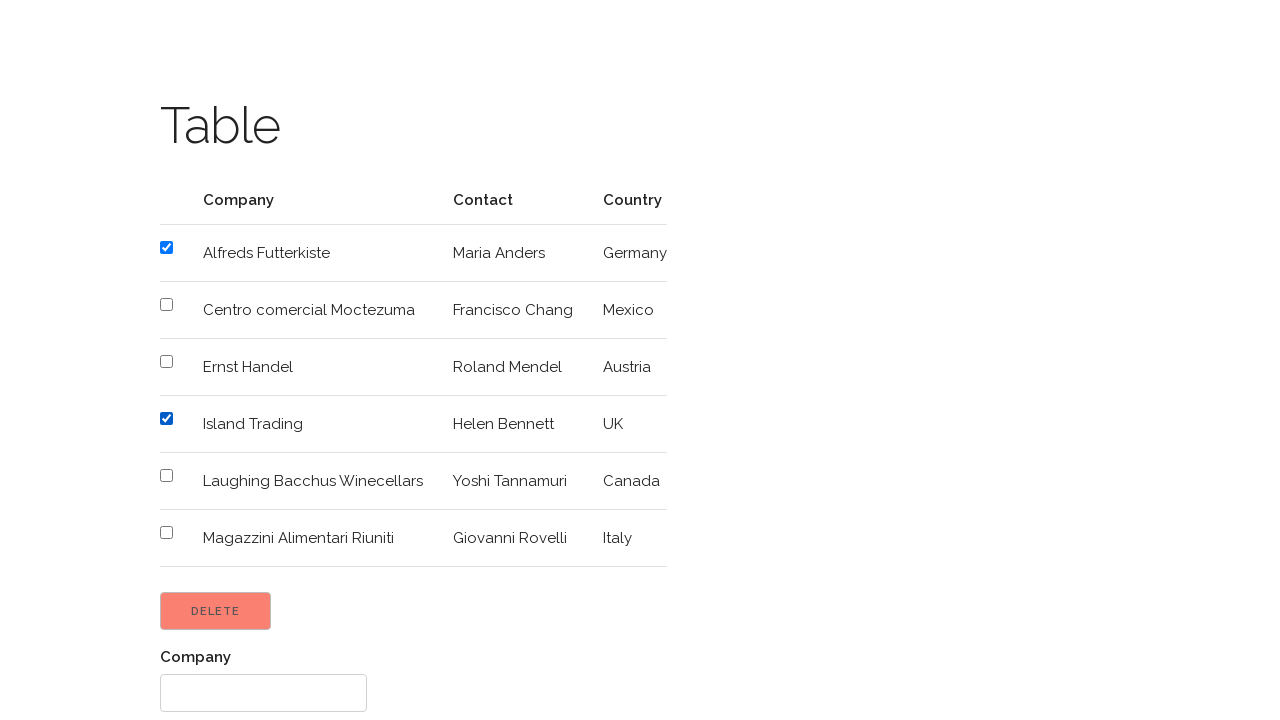

Clicked Delete button to remove selected rows at (216, 611) on input[type='button'][value='Delete']
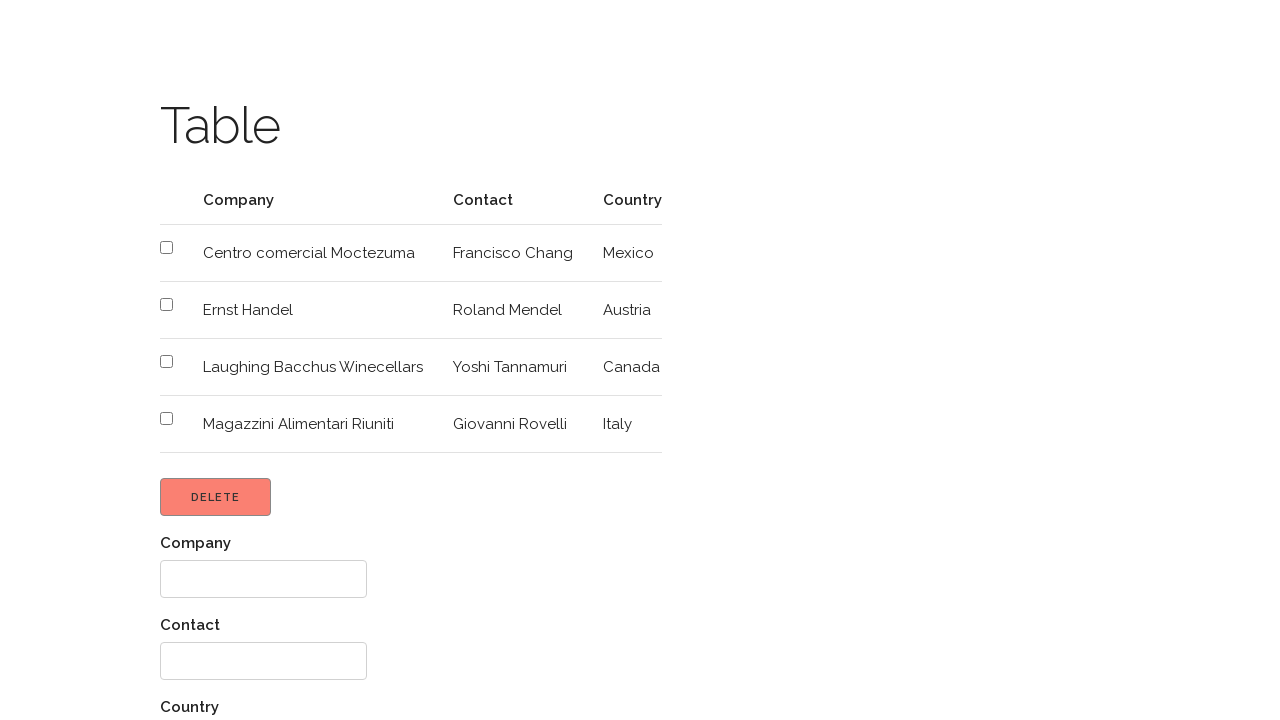

Filled company name field with 'Coca-Cola' on div:nth-child(1) input[type='text']
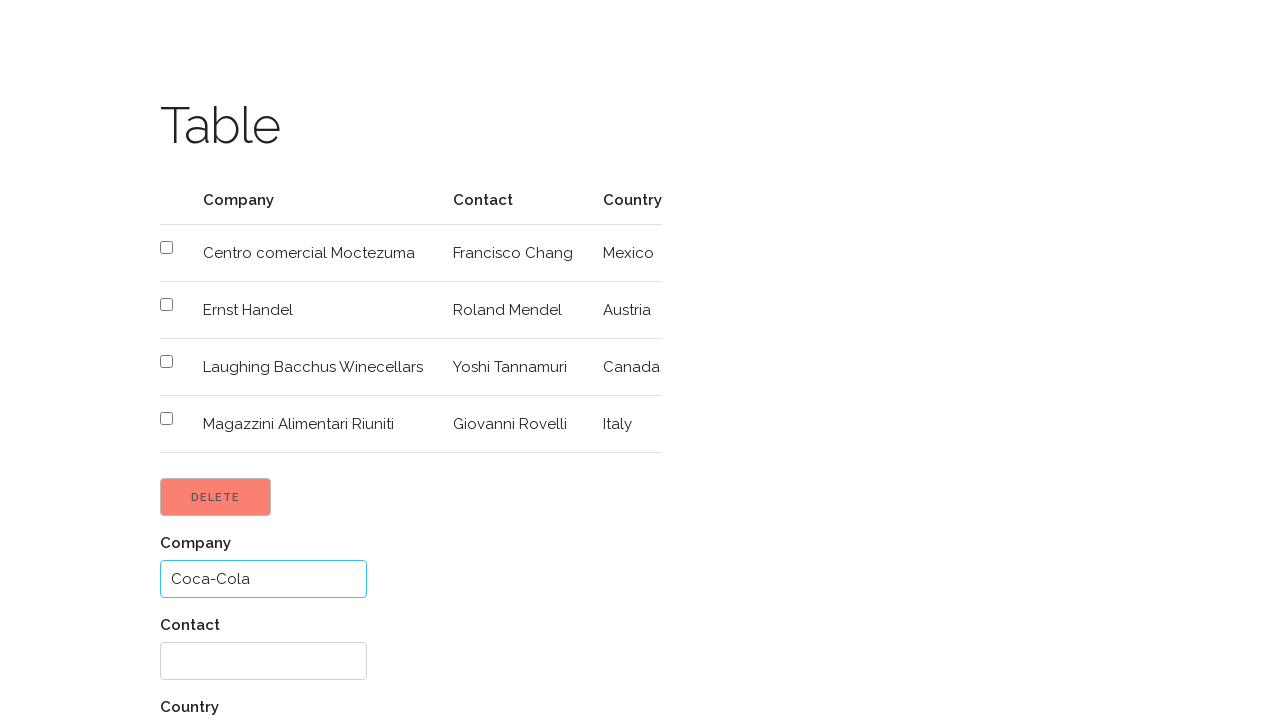

Filled person name field with 'Petya Petyvich' on div:nth-child(2) input[type='text']
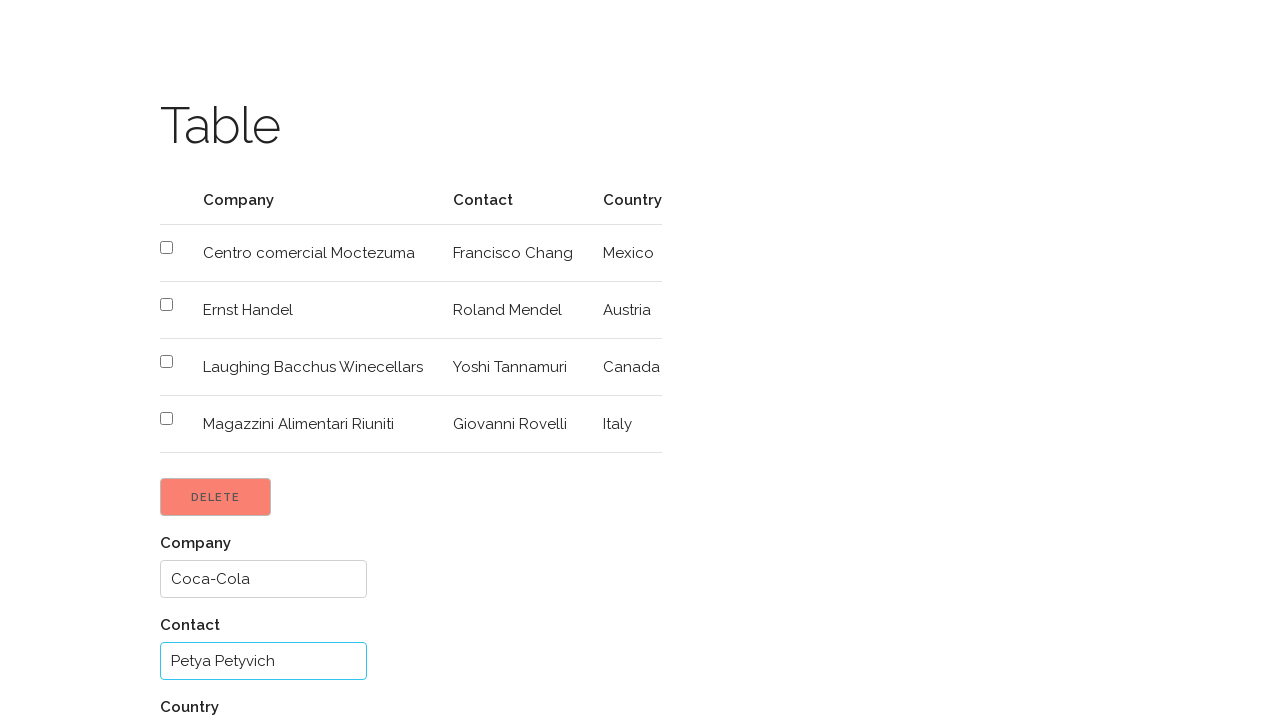

Filled city field with 'LA' on div:nth-child(3) input[type='text']
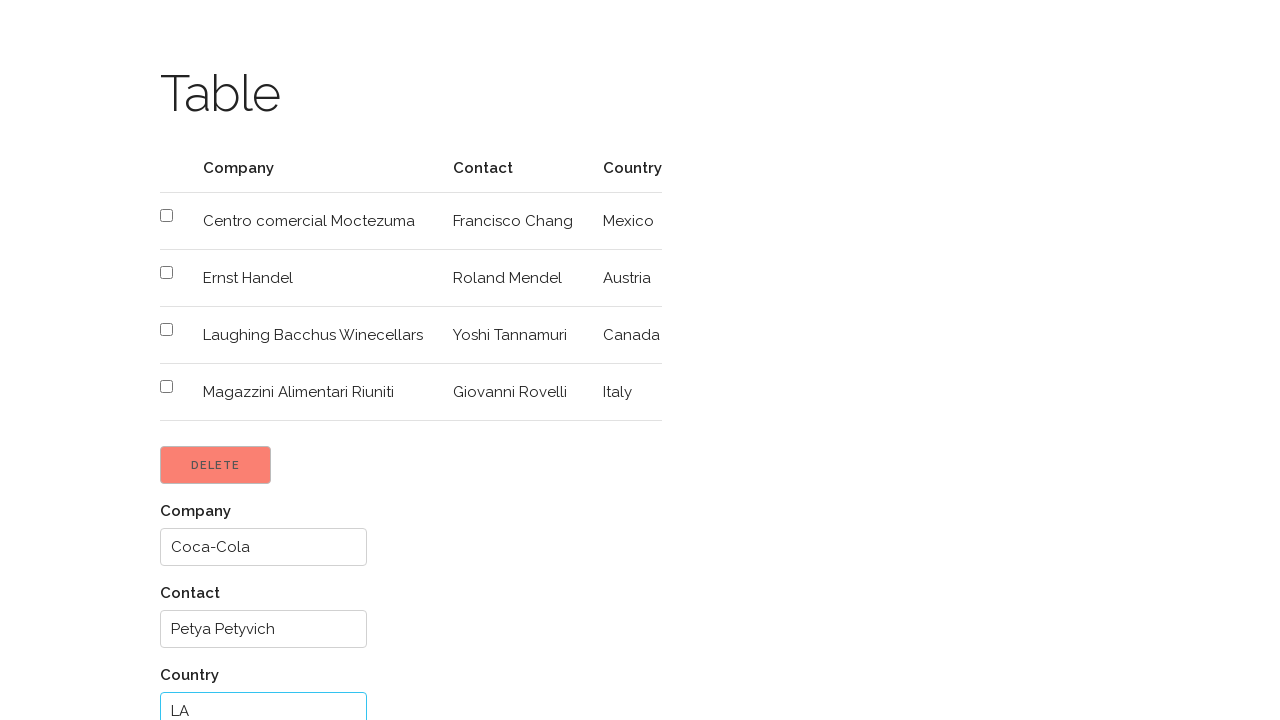

Clicked Add button to add new row with company, person, and city data at (204, 661) on input[type='button'][value='Add']
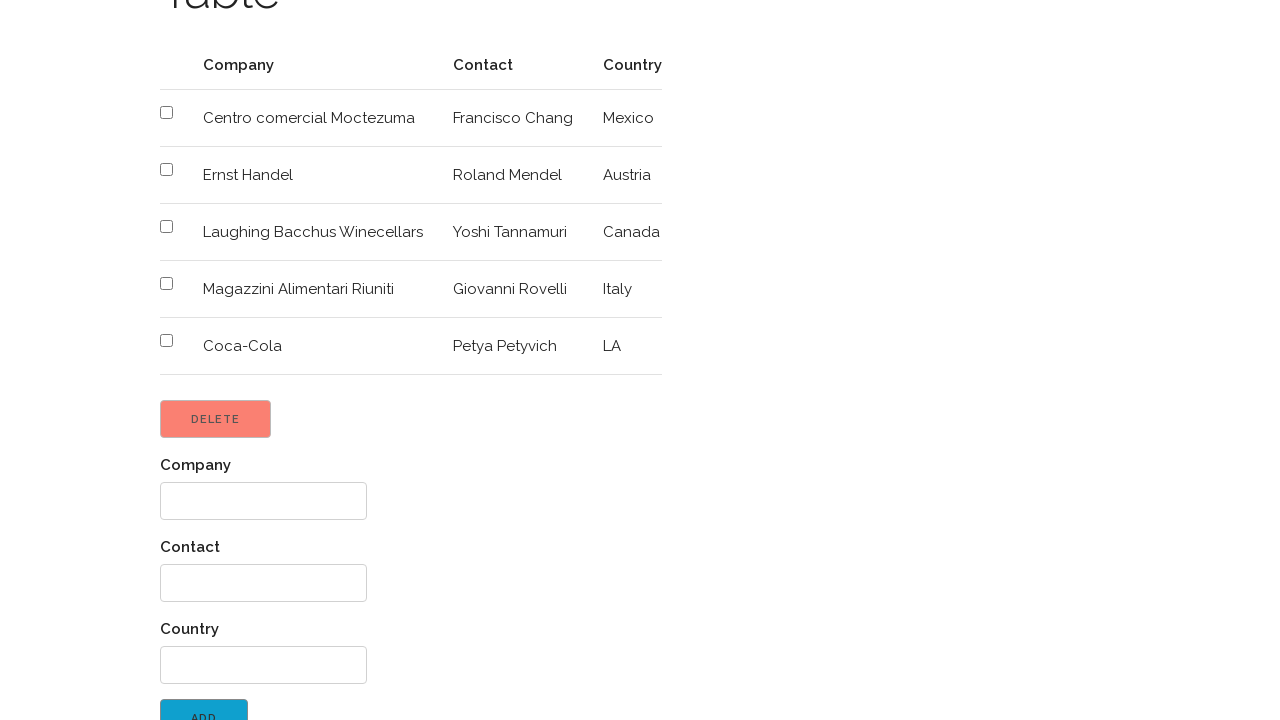

Clicked 'Return to menu' link to navigate back to main menu at (243, 703) on a:has-text('Great! Return to menu')
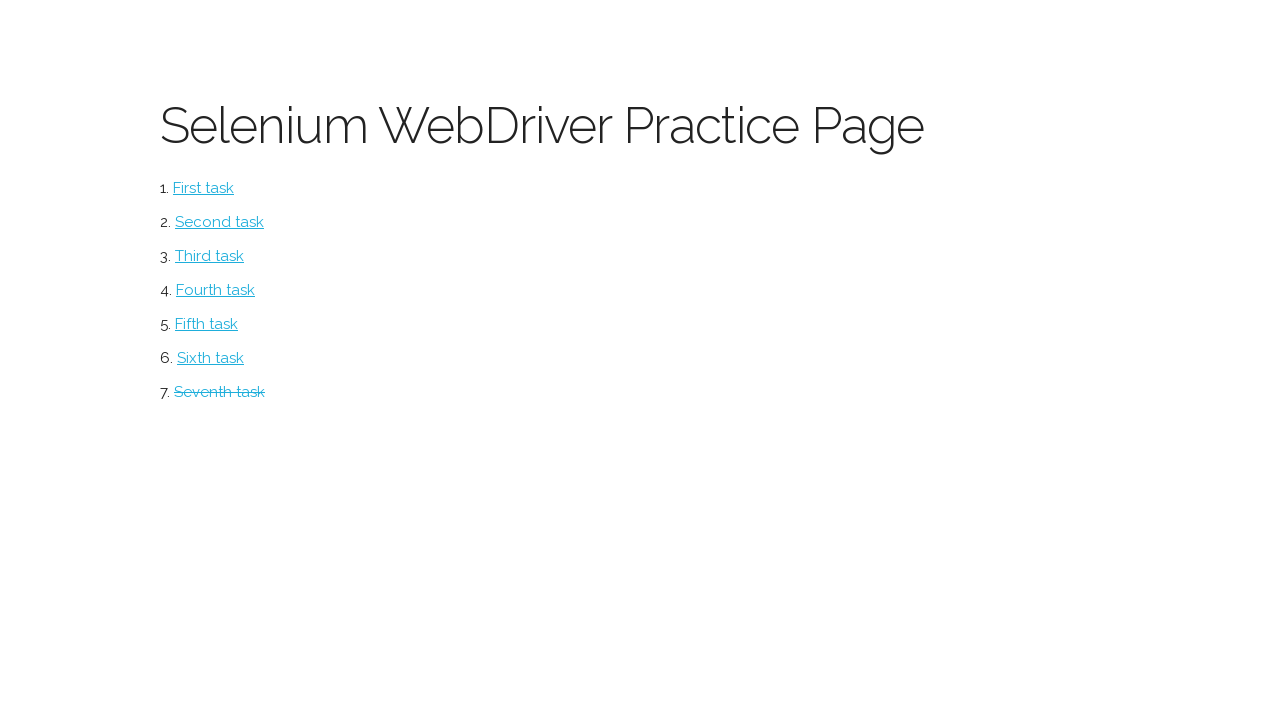

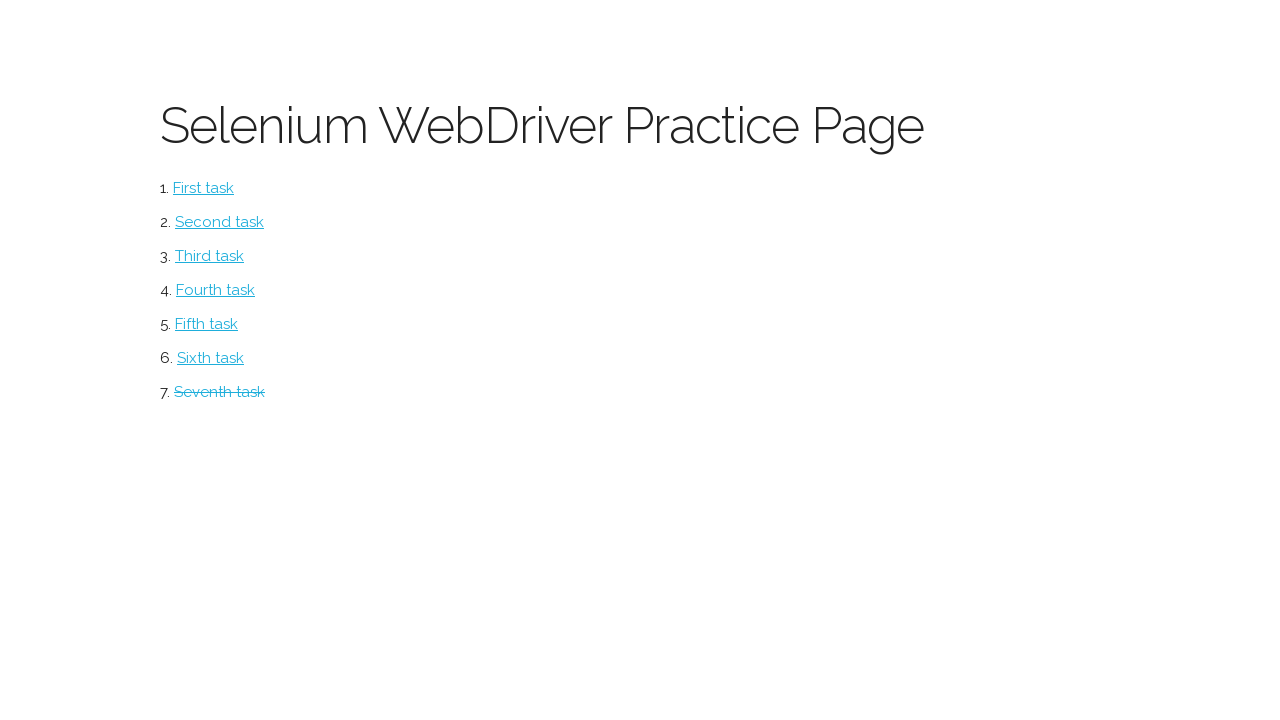